Tests drag and drop functionality by dragging an element from source to destination on jQuery UI demo page

Starting URL: https://jqueryui.com/resources/demos/droppable/default.html

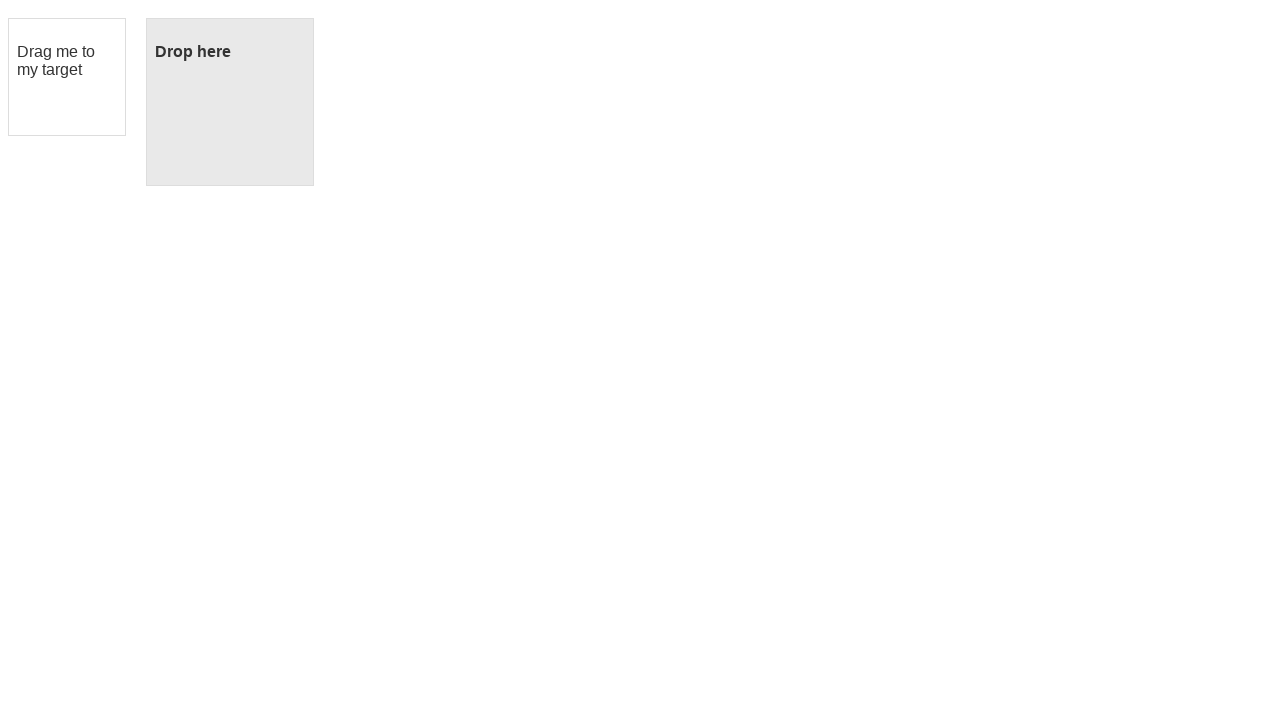

Located the draggable element
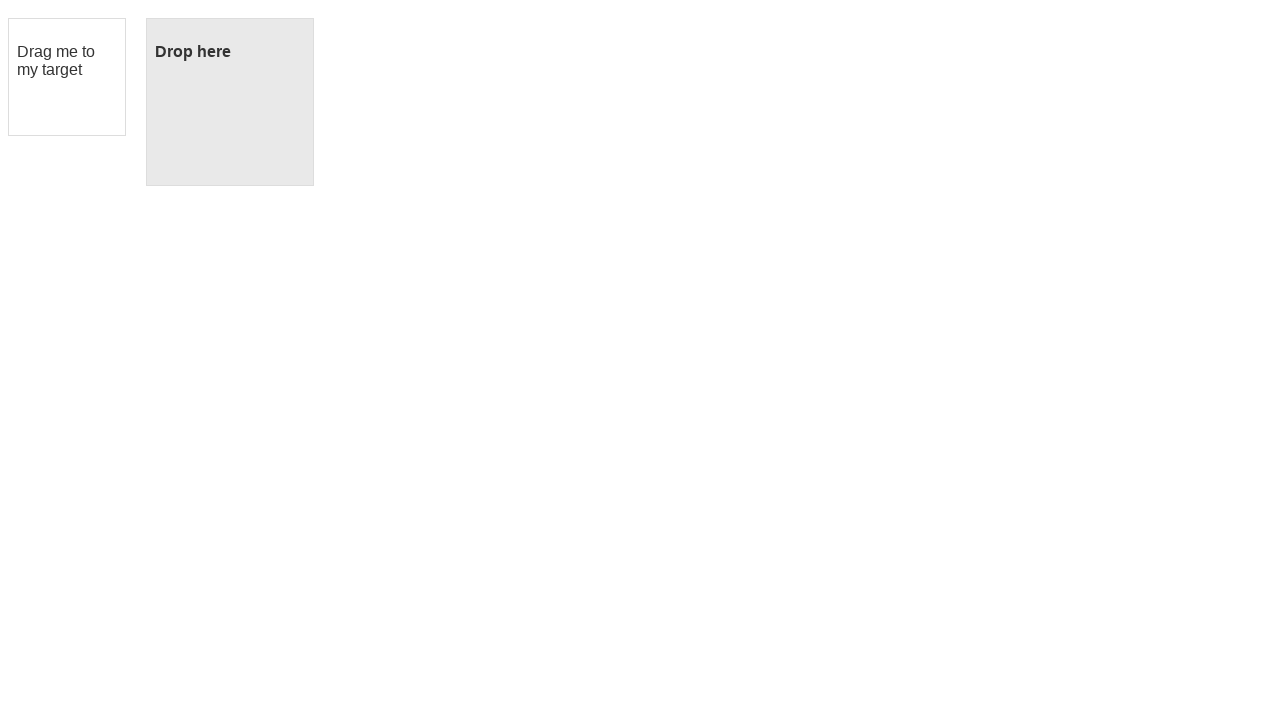

Located the droppable target element
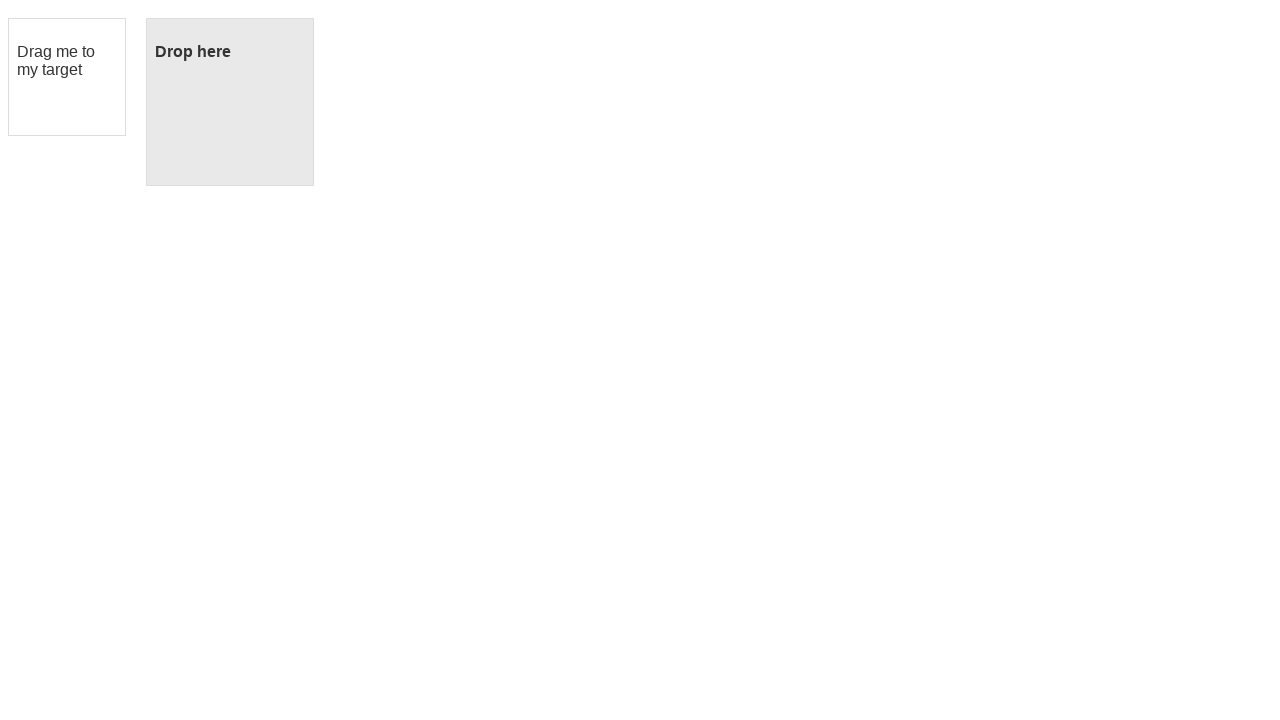

Dragged element from source to destination at (230, 102)
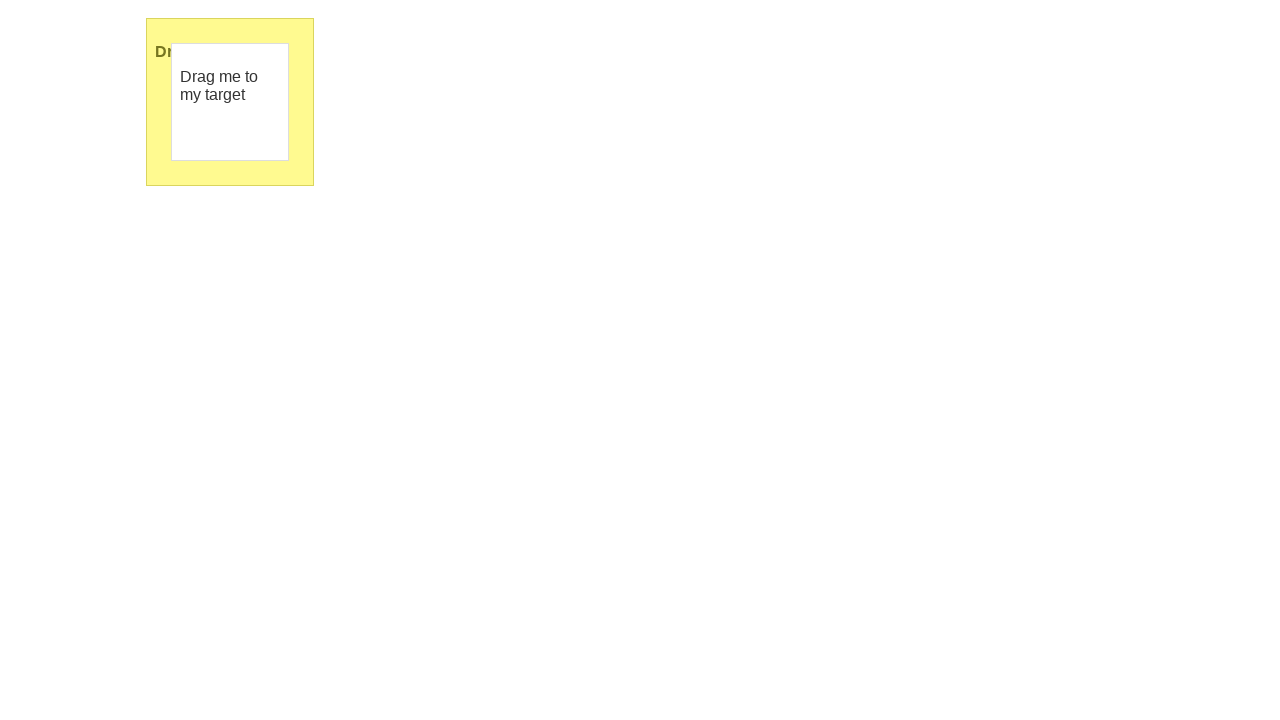

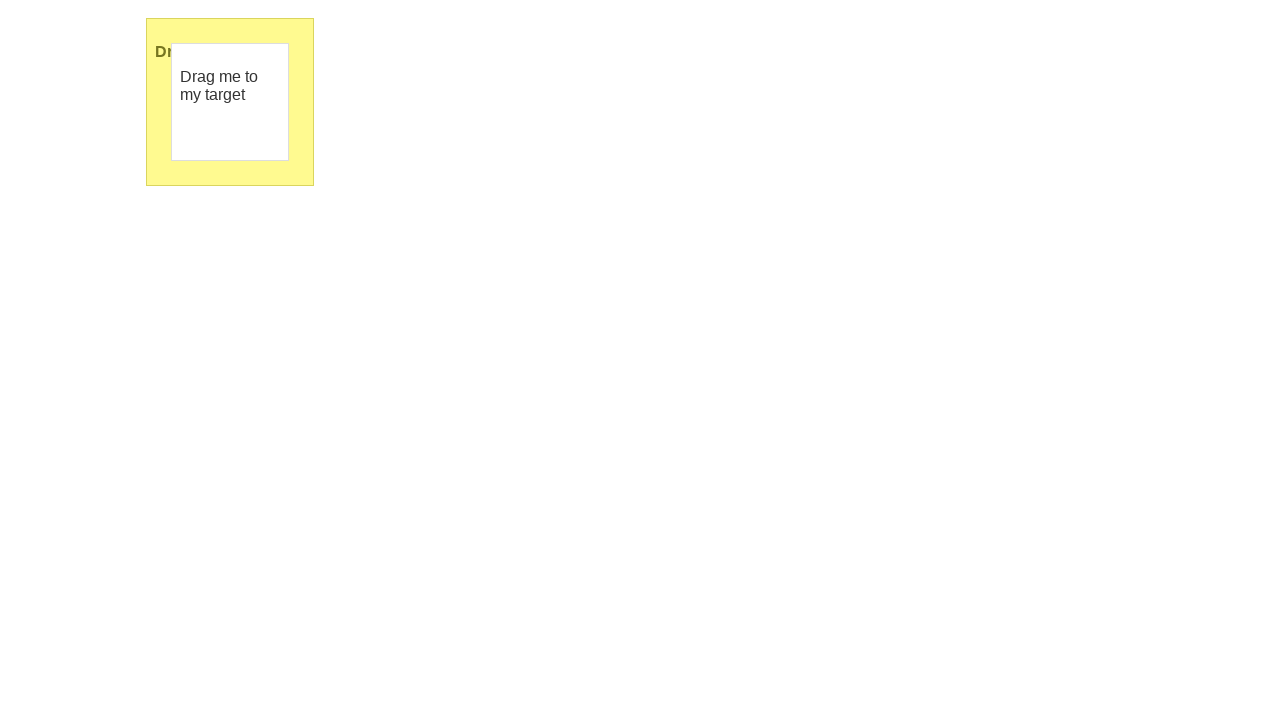